Tests the subtraction functionality of an online calculator by entering two decimal numbers and verifying the difference result

Starting URL: http://antoniotrindade.com.br/treinoautomacao/desafiosoma.html

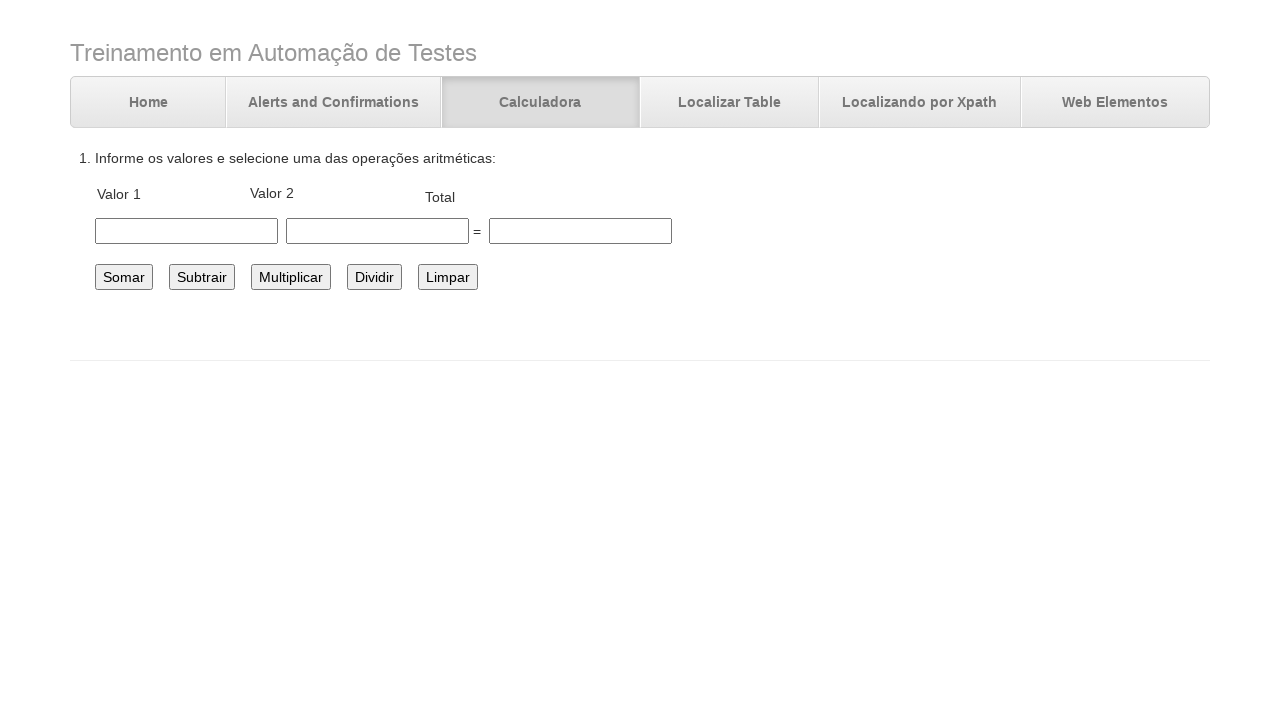

Filled first number field with 5.5 on #number1
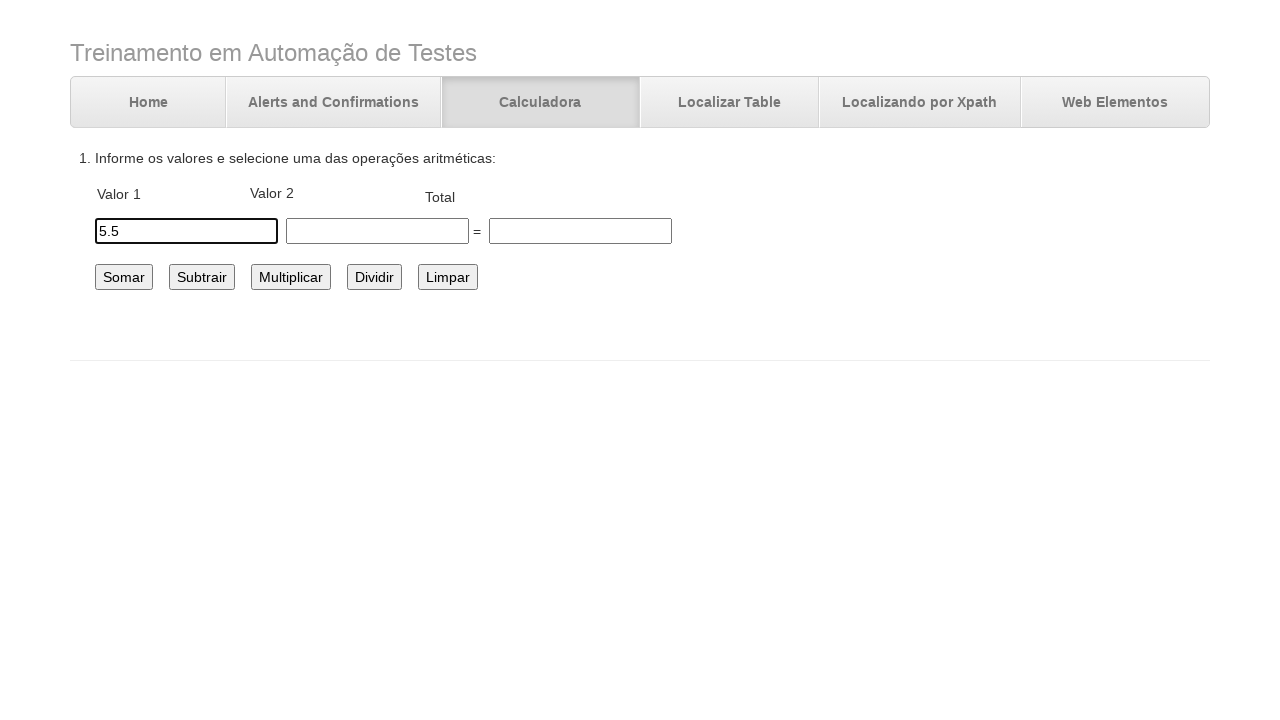

Filled second number field with 4.0 on #number2
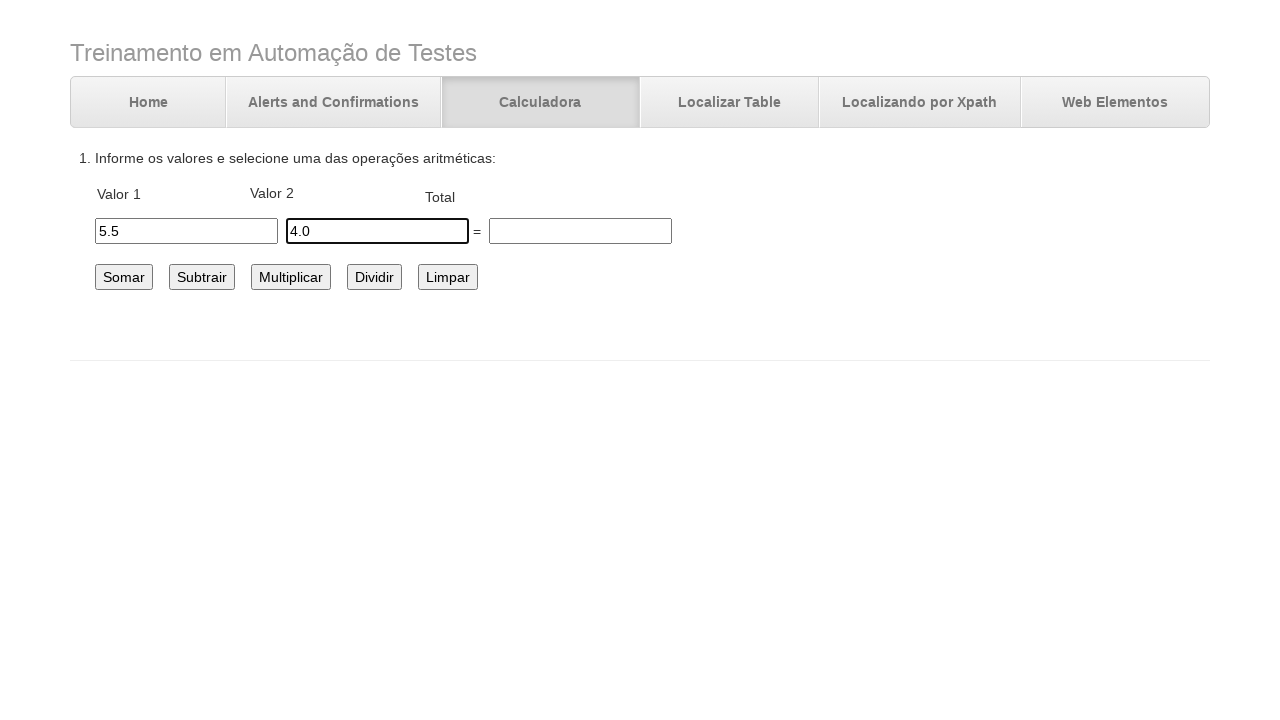

Clicked subtract button to perform calculation at (202, 277) on #subtrair
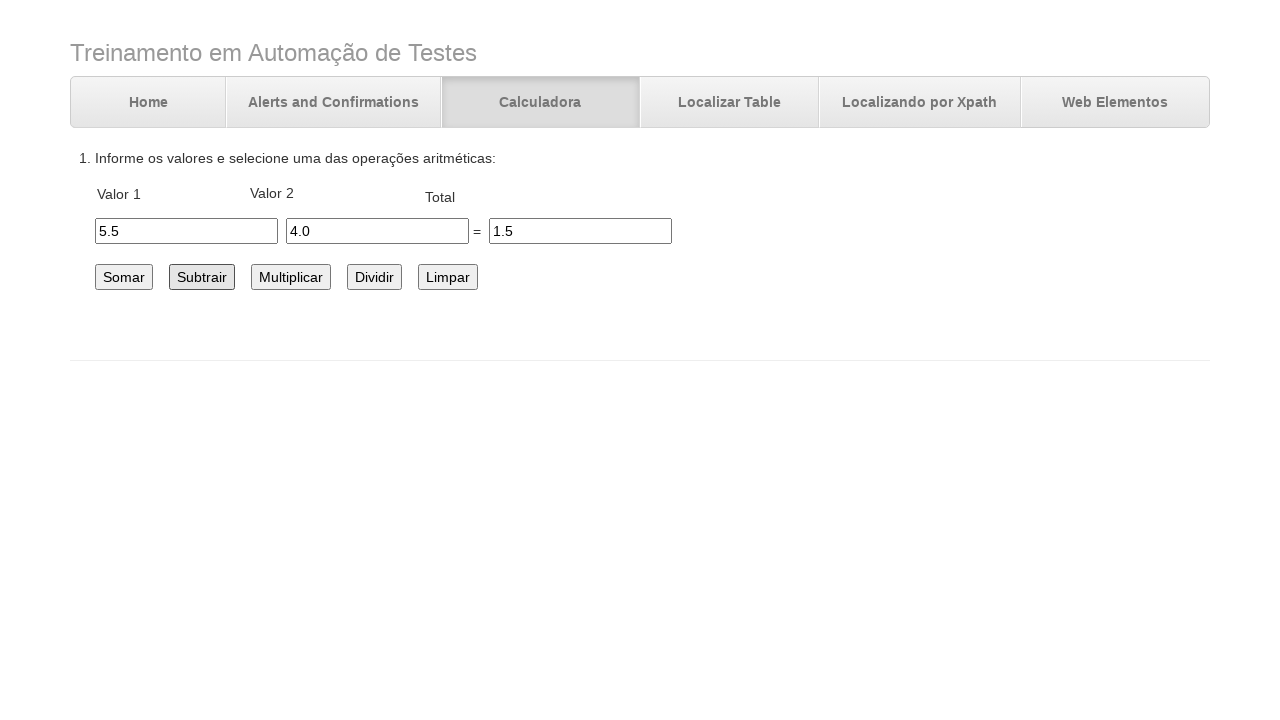

Result field loaded after subtraction calculation
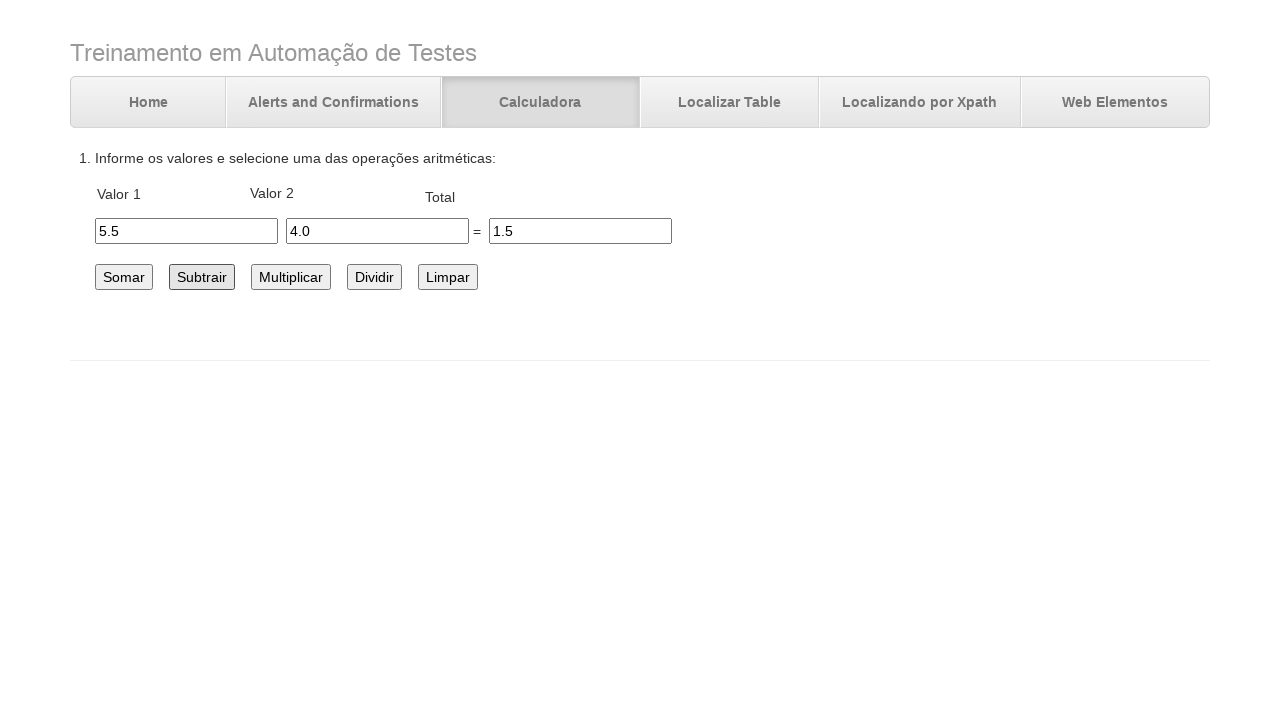

Retrieved result value: None
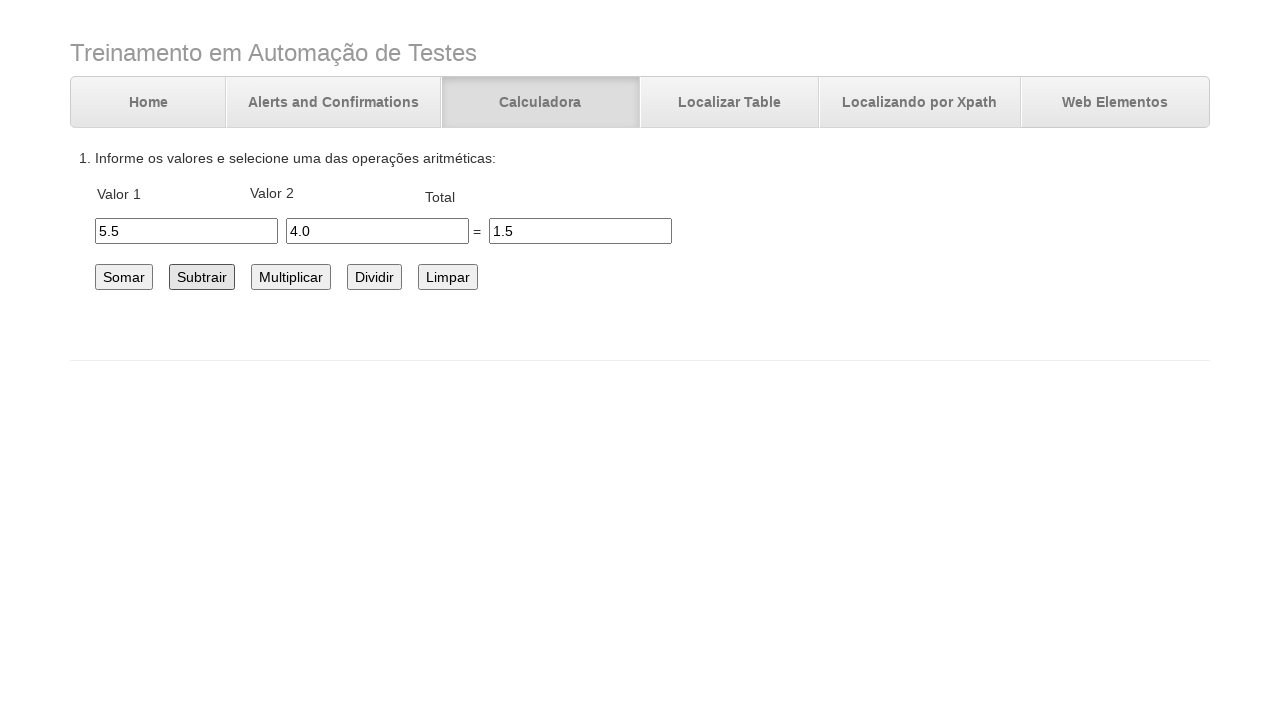

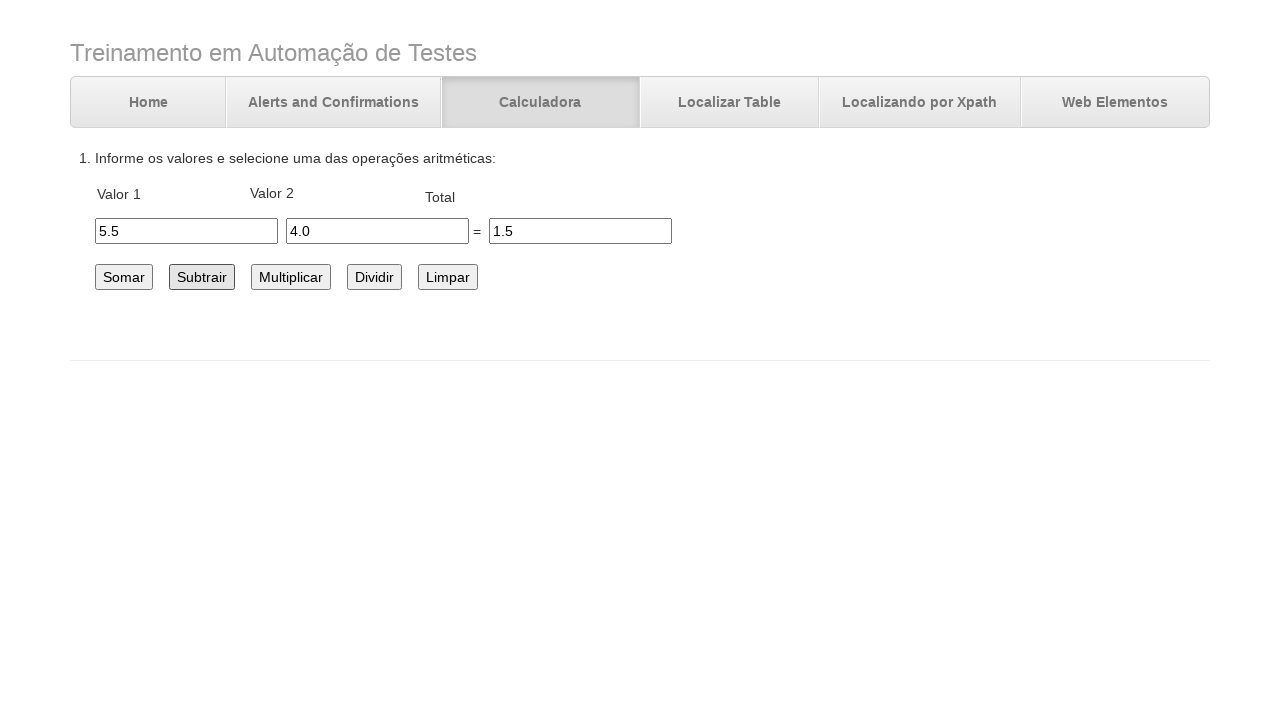